Tests navigation through different sections of the website by clicking on each navigation link

Starting URL: https://amadita.com/

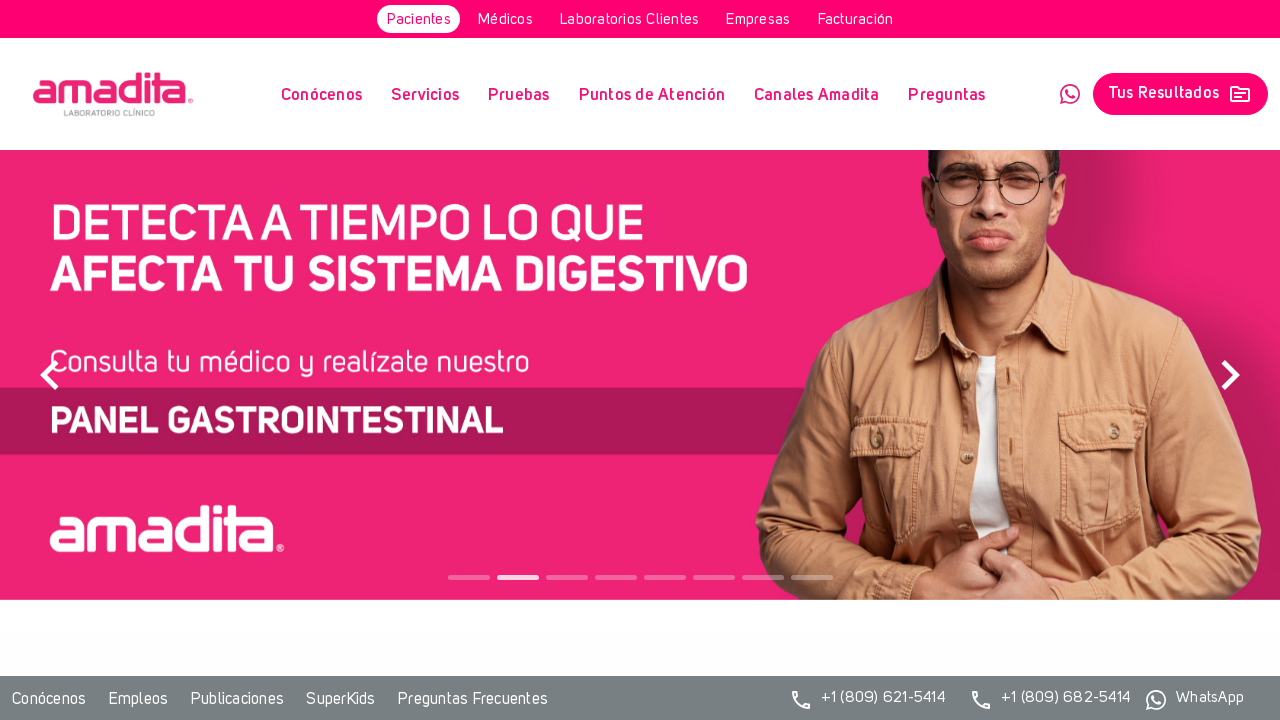

Located all navigation links on the page
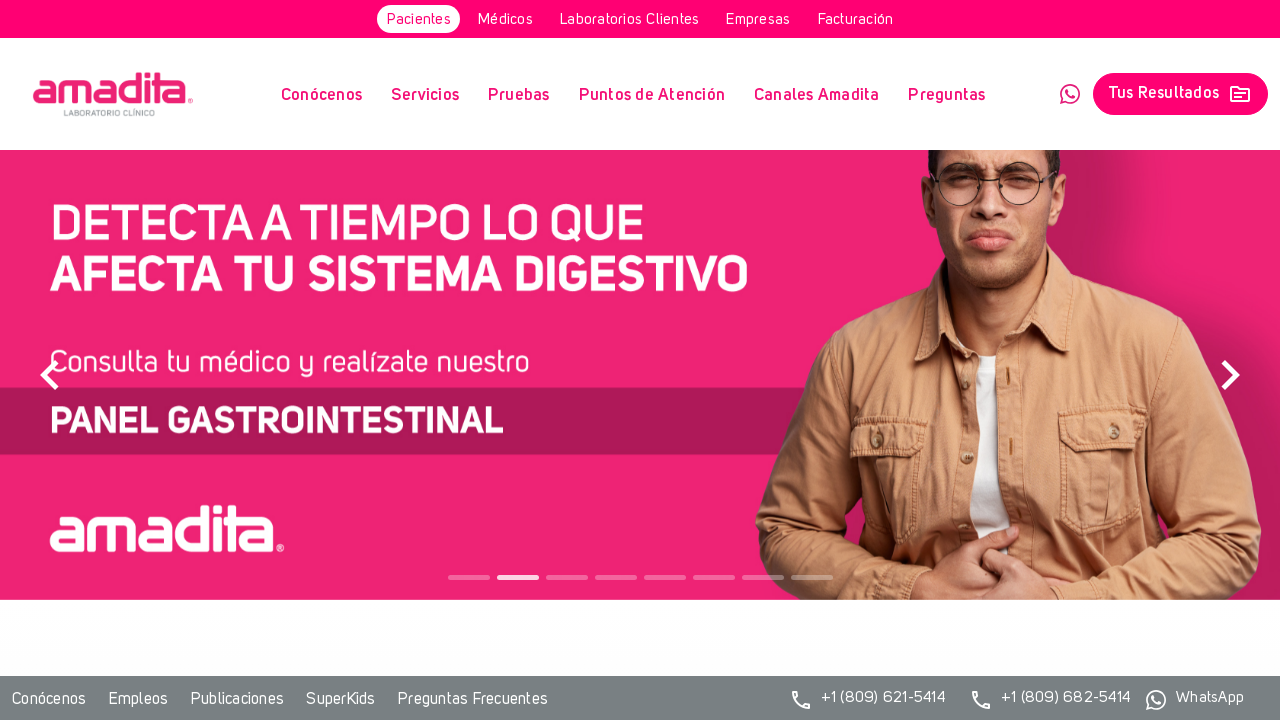

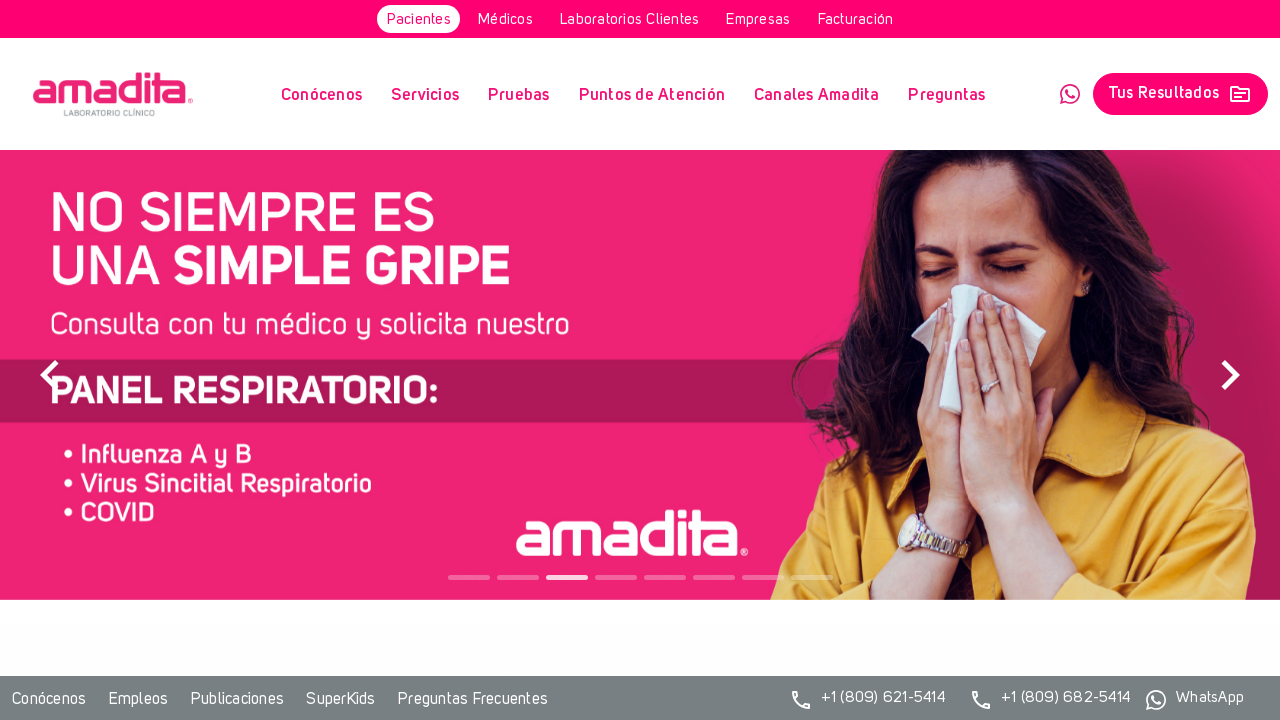